Navigates to a YouTube channel's videos page and scrolls down multiple times to trigger infinite scroll loading of video content, verifying that video items appear on the page.

Starting URL: https://www.youtube.com/@silverguru/videos

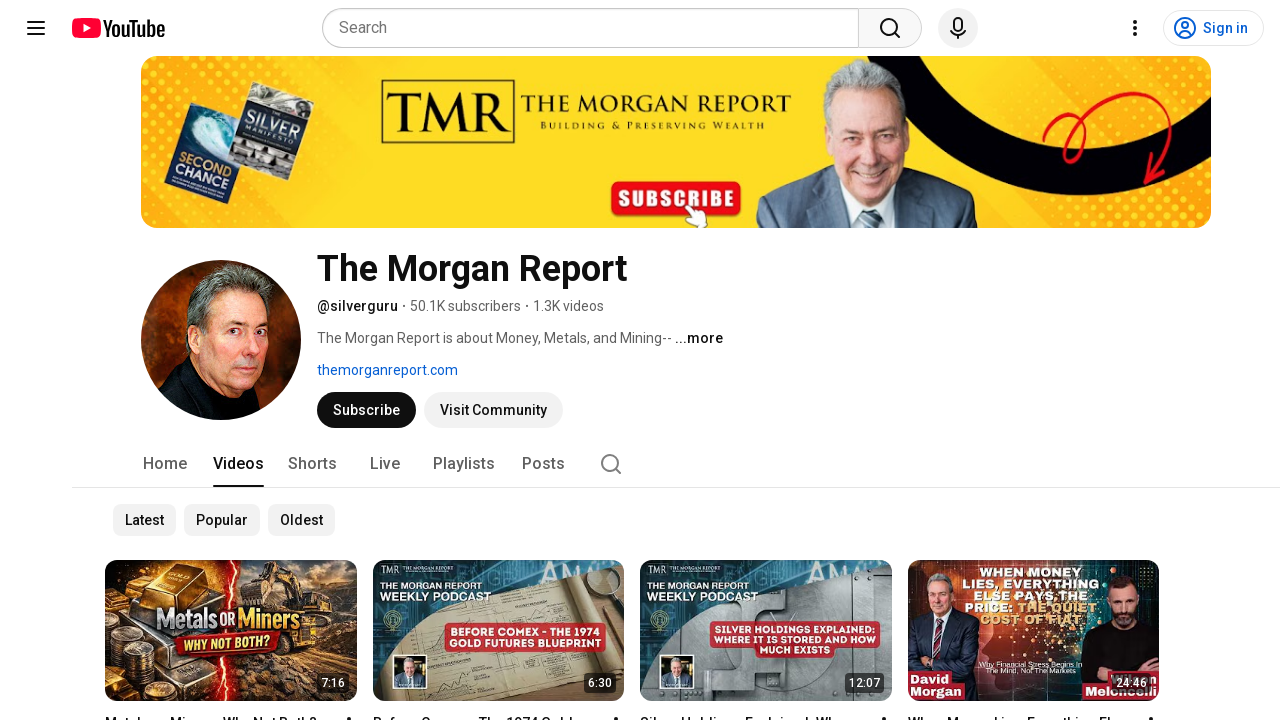

Waited for video grid to load on YouTube channel page
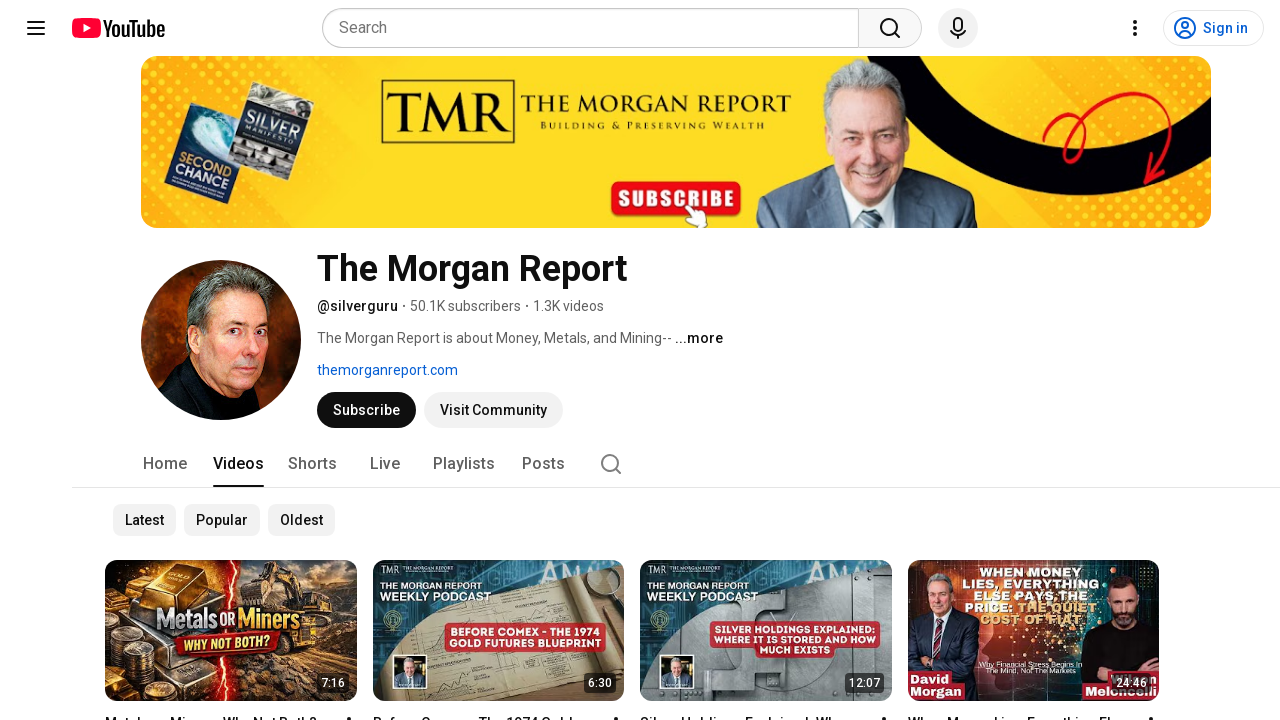

Counted initial video items: 28
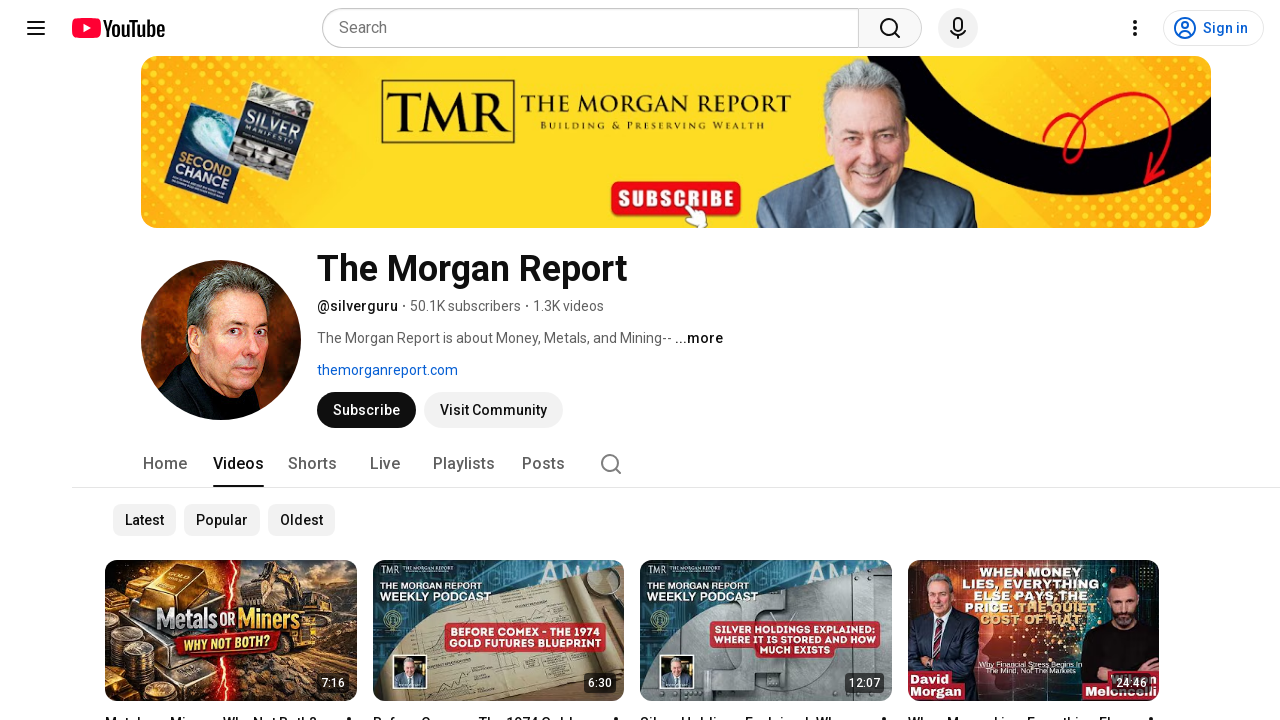

Scrolled to bottom of page (iteration 1 of 3)
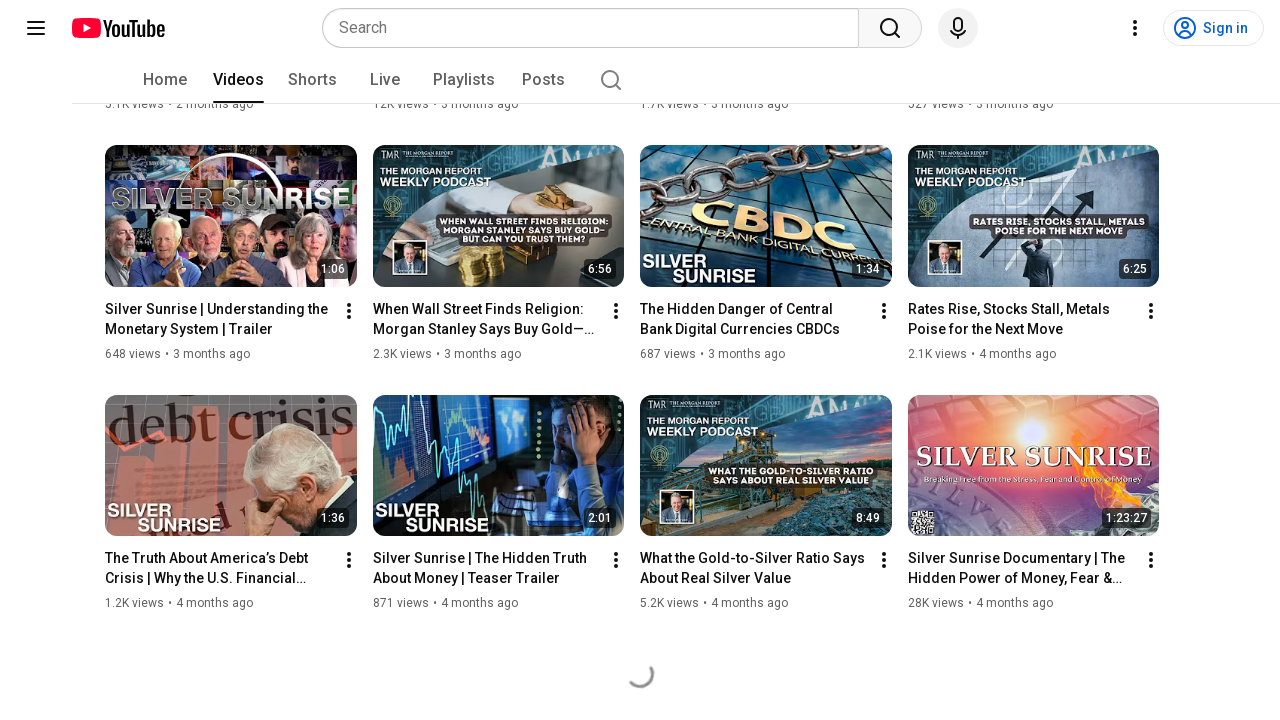

Waited 1.5 seconds for new content to load
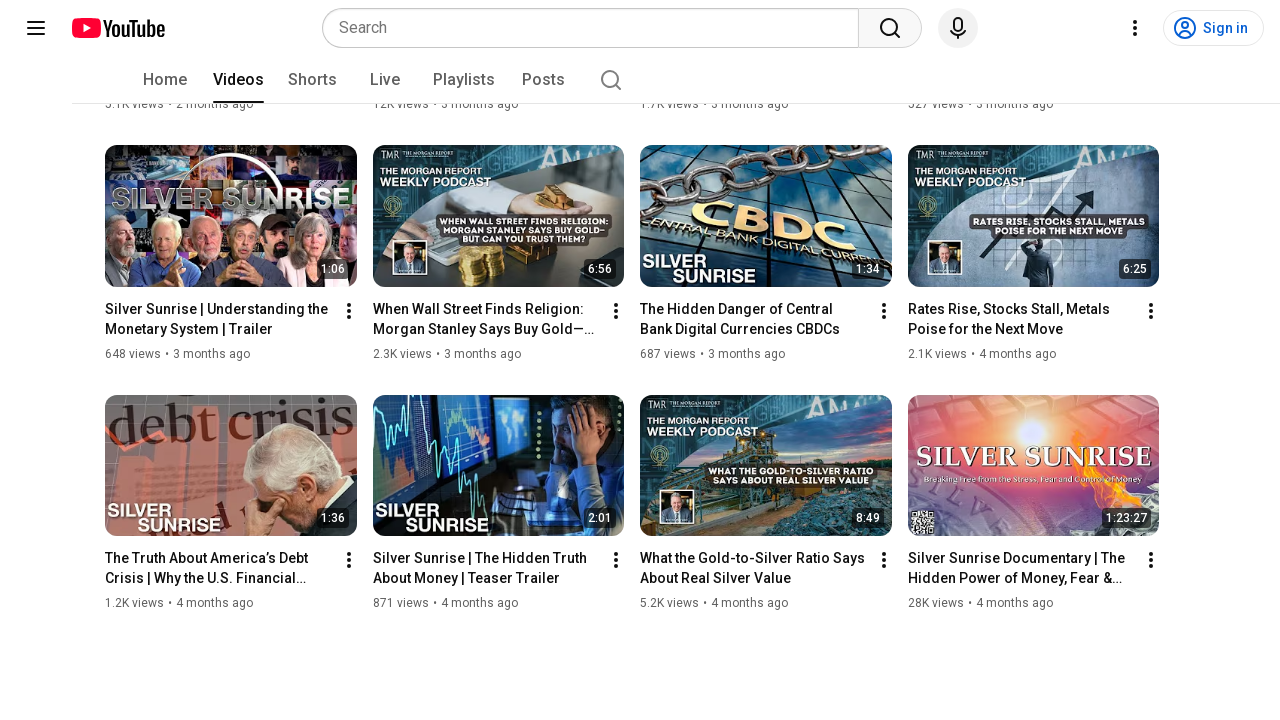

Scrolled to bottom of page (iteration 2 of 3)
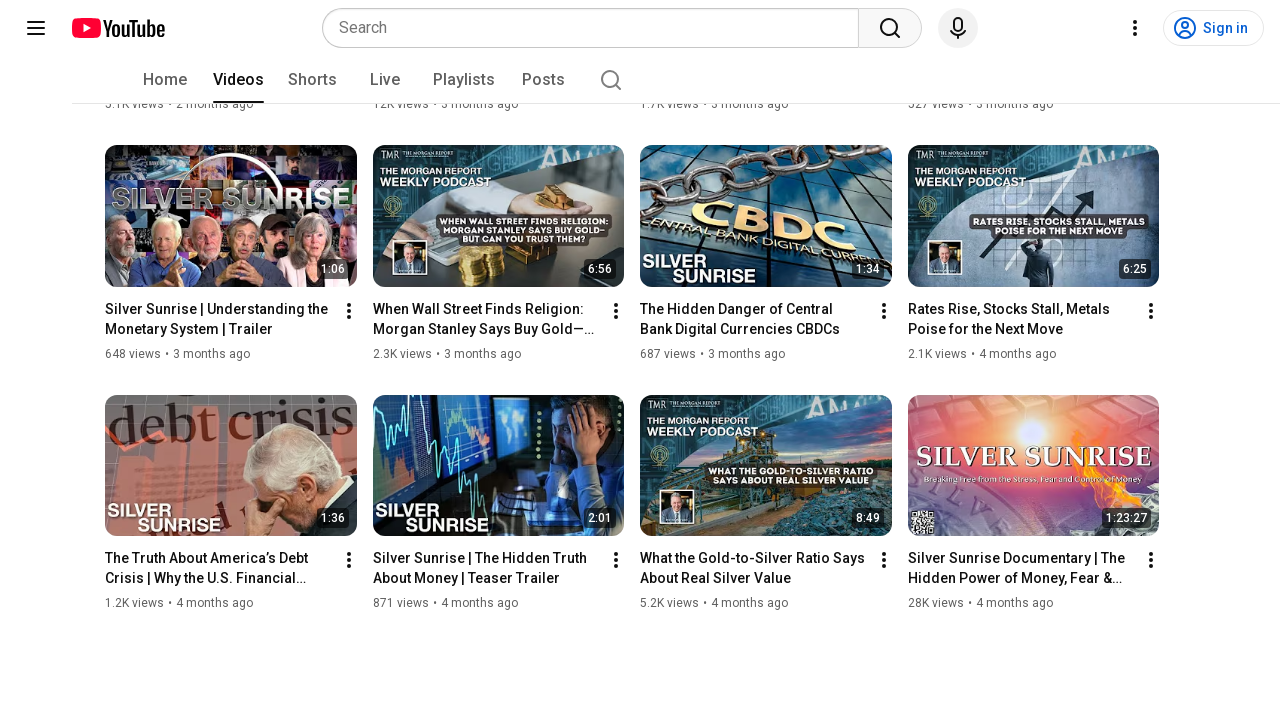

Waited 1.5 seconds for new content to load
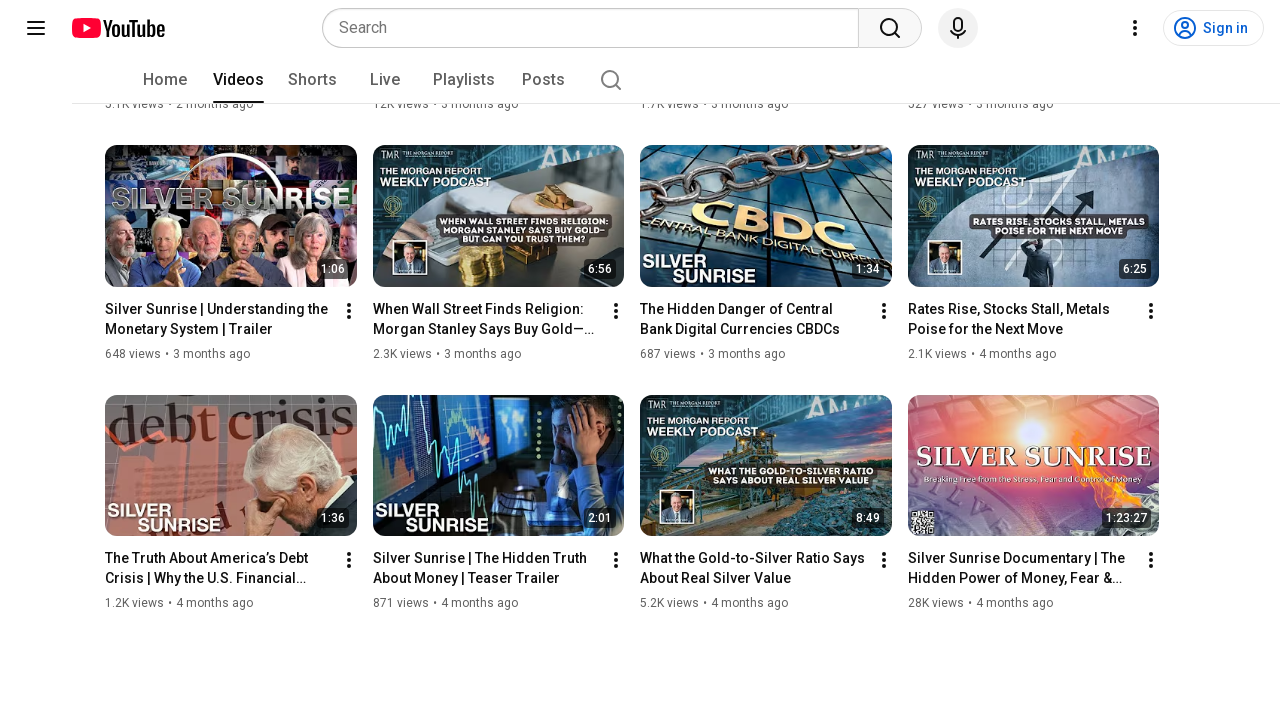

Scrolled to bottom of page (iteration 3 of 3)
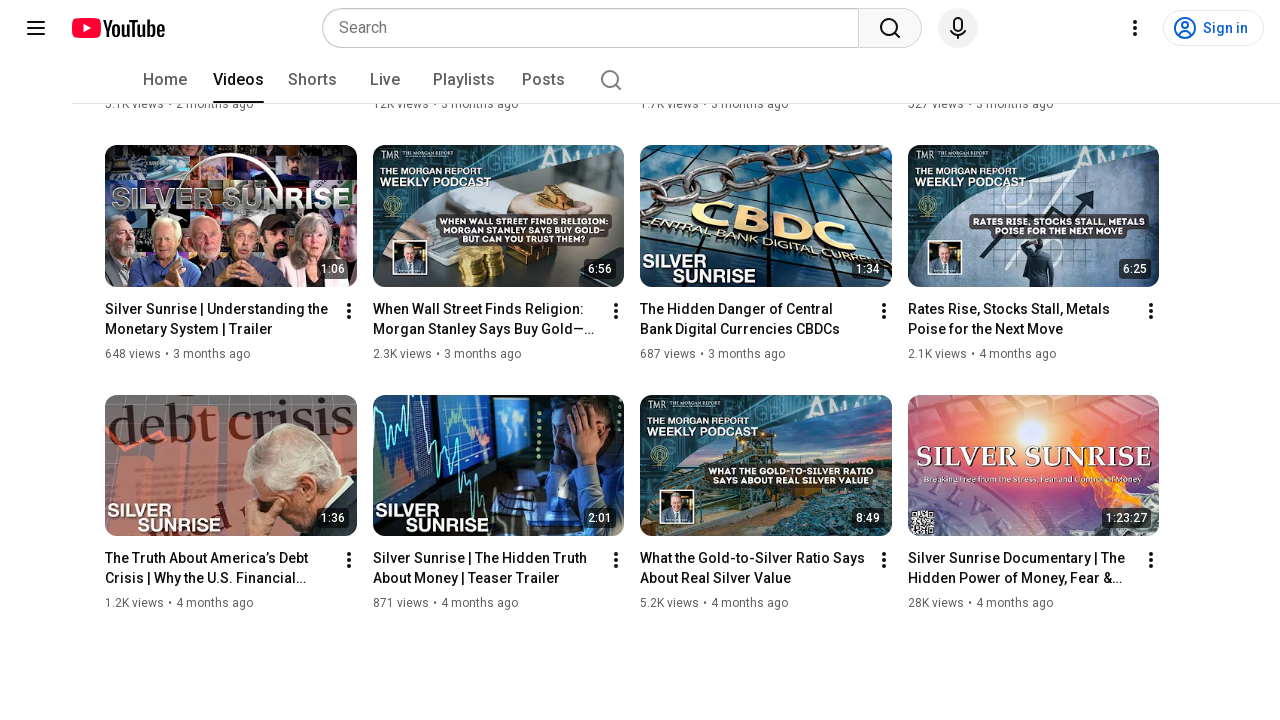

Waited 1.5 seconds for new content to load
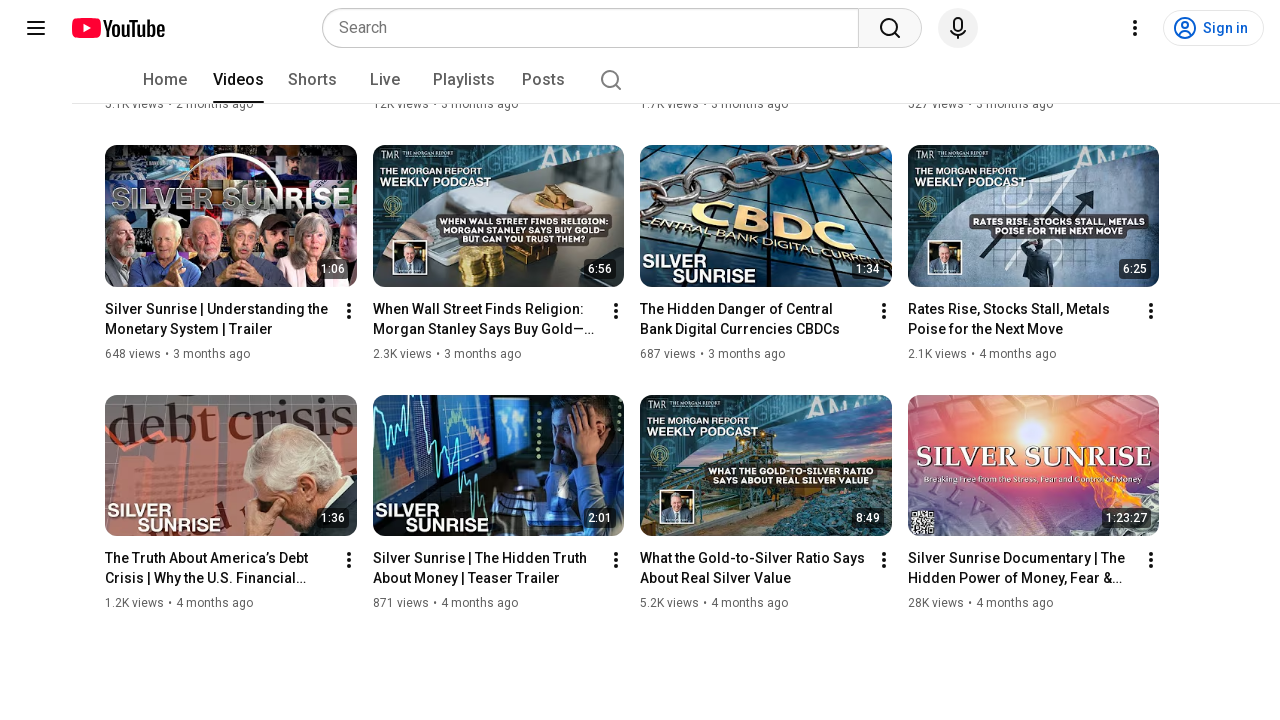

Verified video grid still present after scrolling
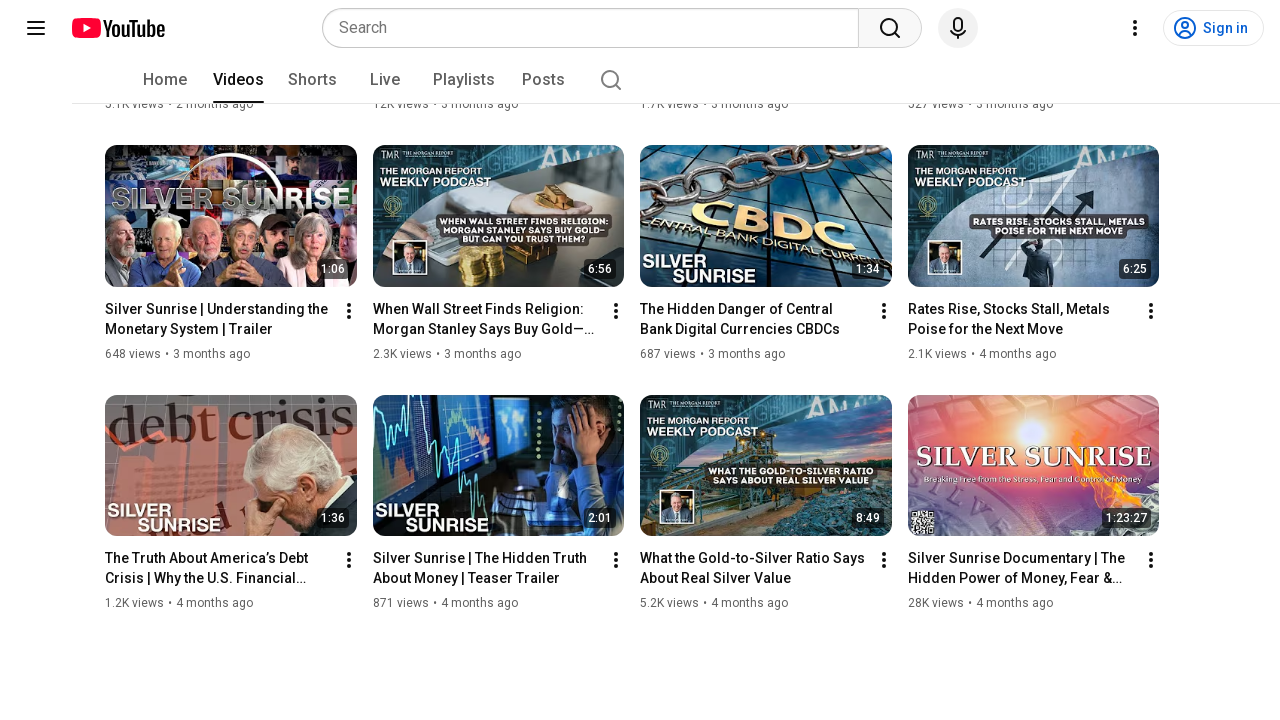

Counted final video items after scrolling: 28
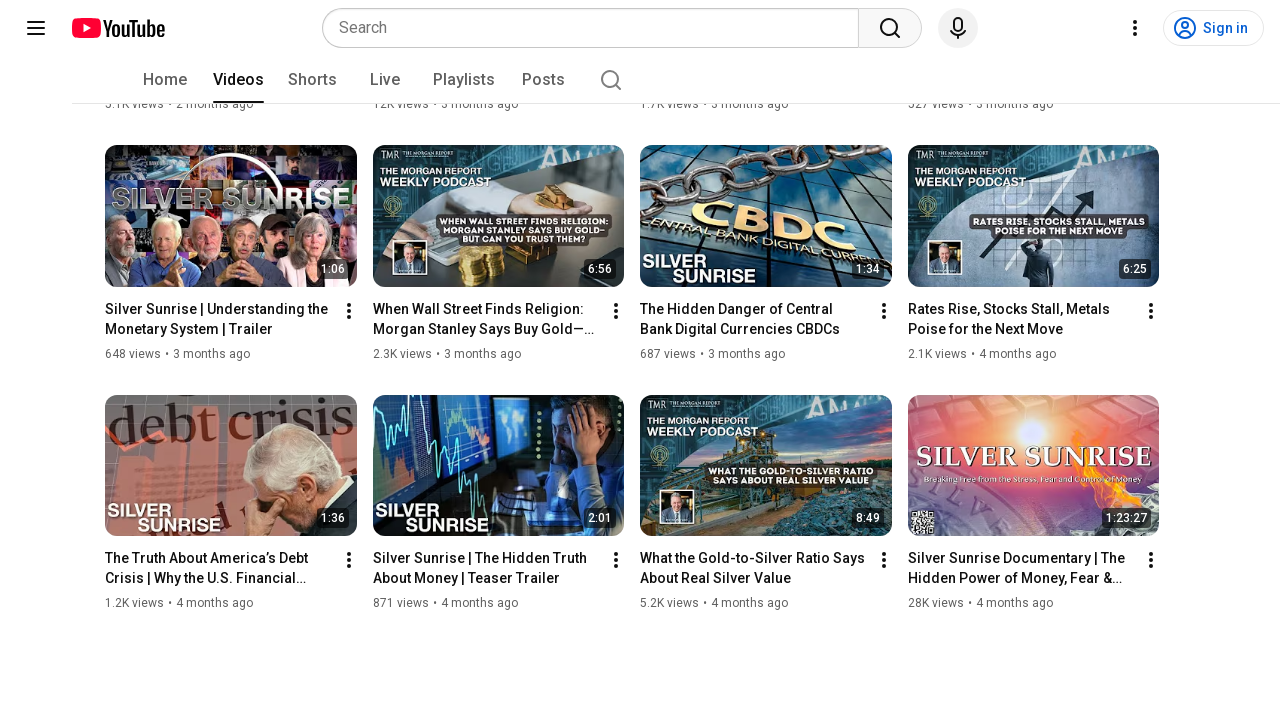

Assertion passed: found 28 video items on the channel page
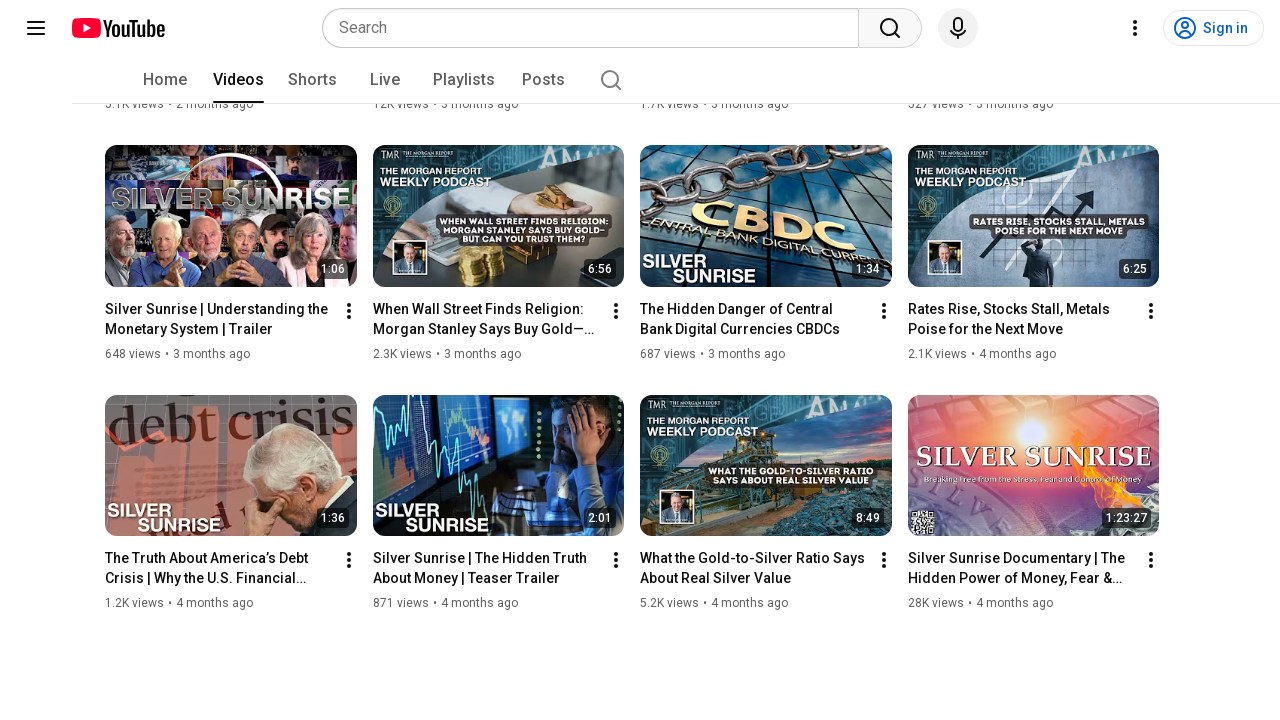

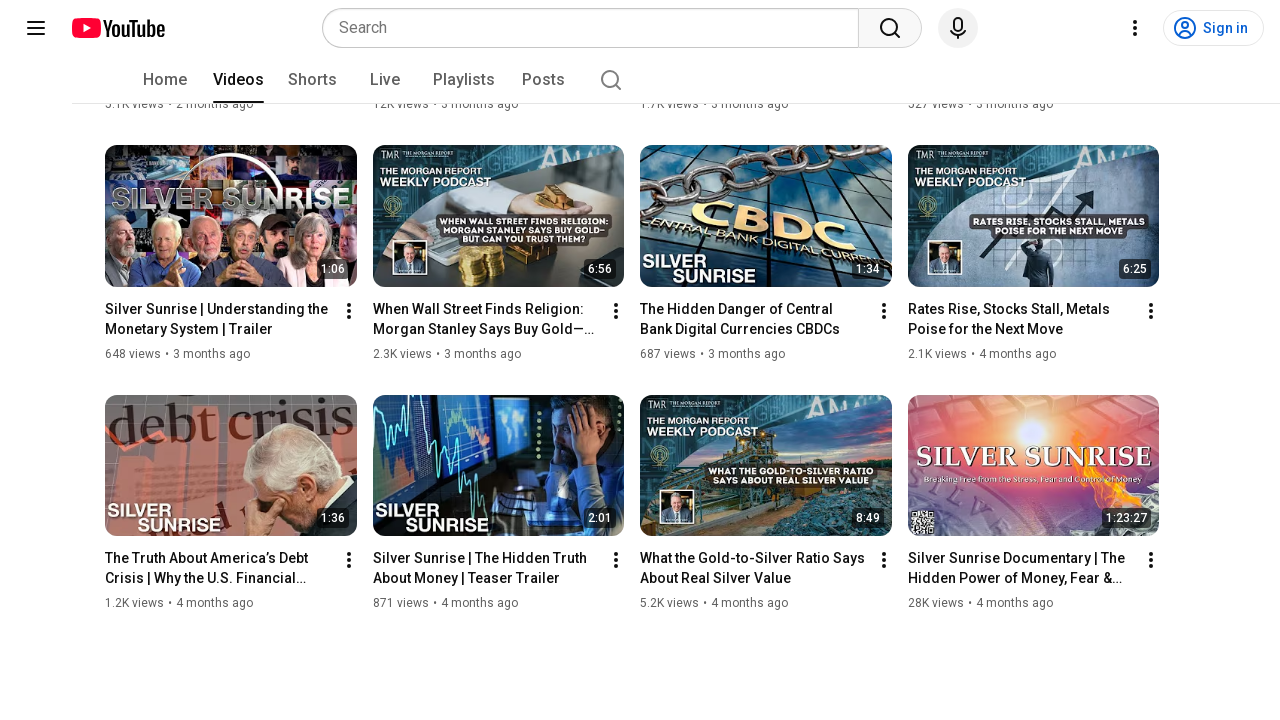